Navigates through a demo application by clicking on Elements menu, then Broken Links item, and verifies that broken image text is displayed

Starting URL: http://85.192.34.140:8081/

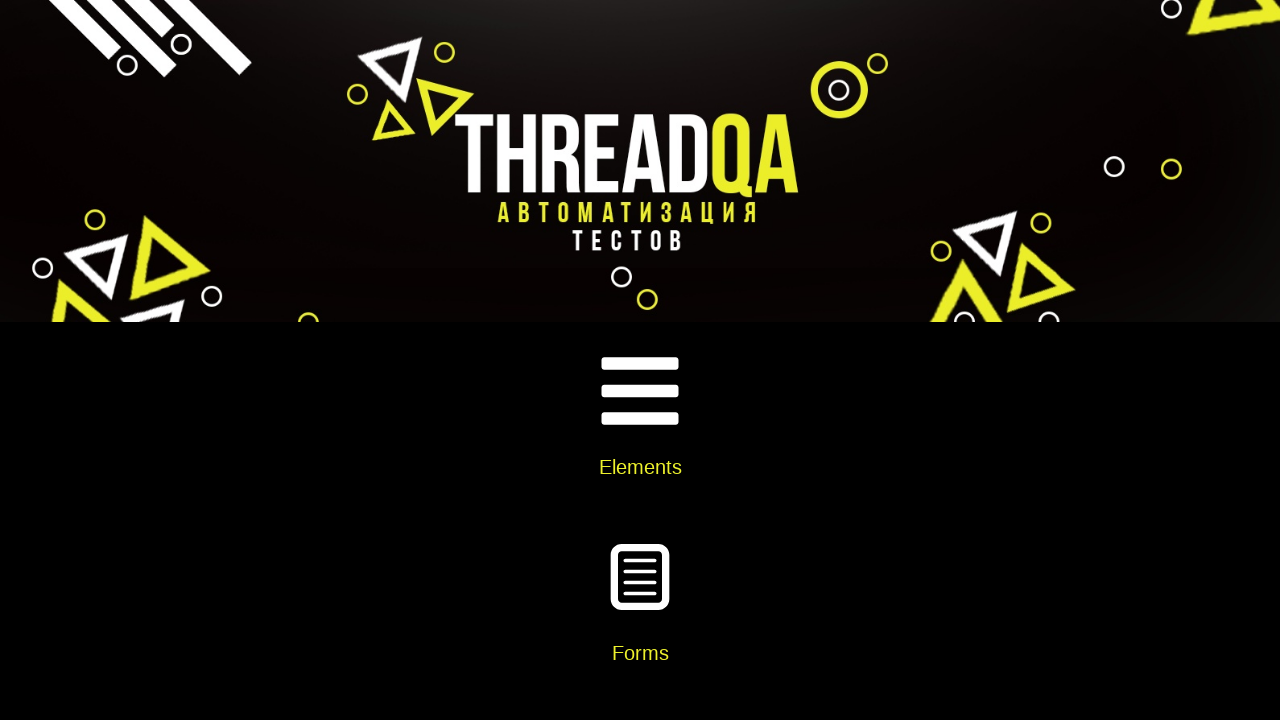

Clicked on Elements menu item at (640, 467) on xpath=//h5[text()='Elements']
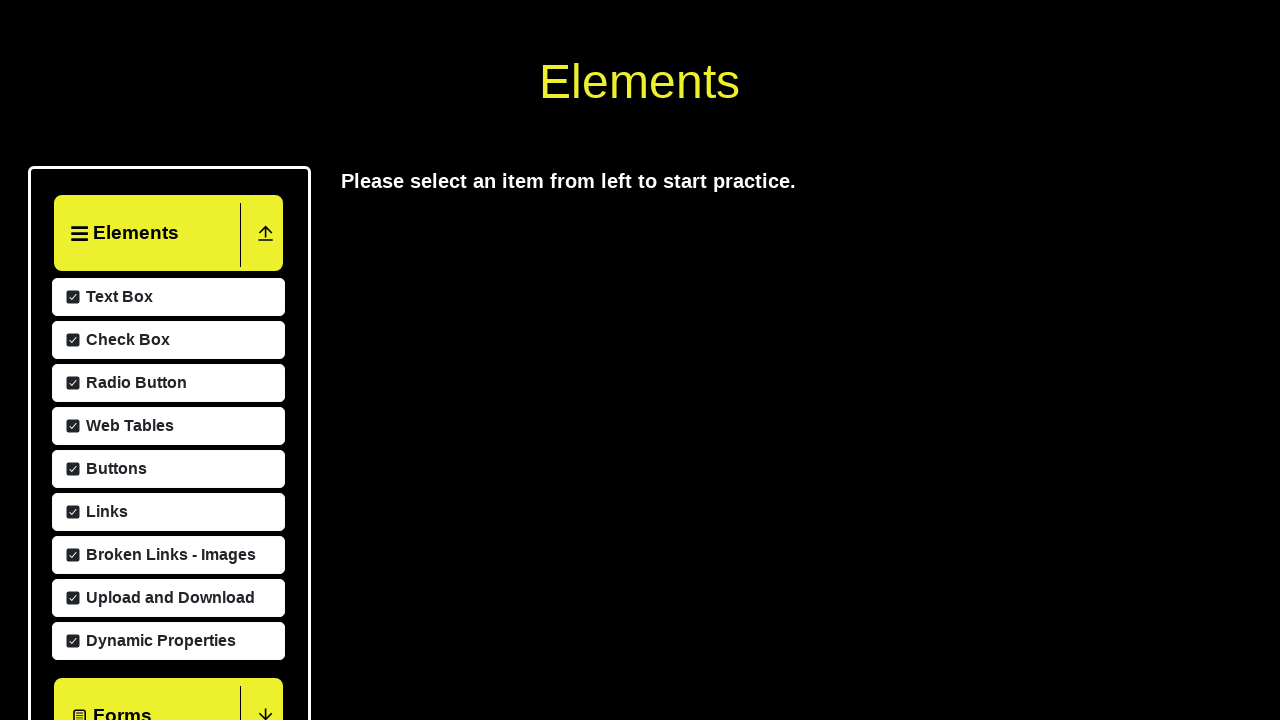

Clicked on Broken Links menu item at (168, 360) on xpath=//li[@id='item-6']/span[contains(text(), 'Broken')]
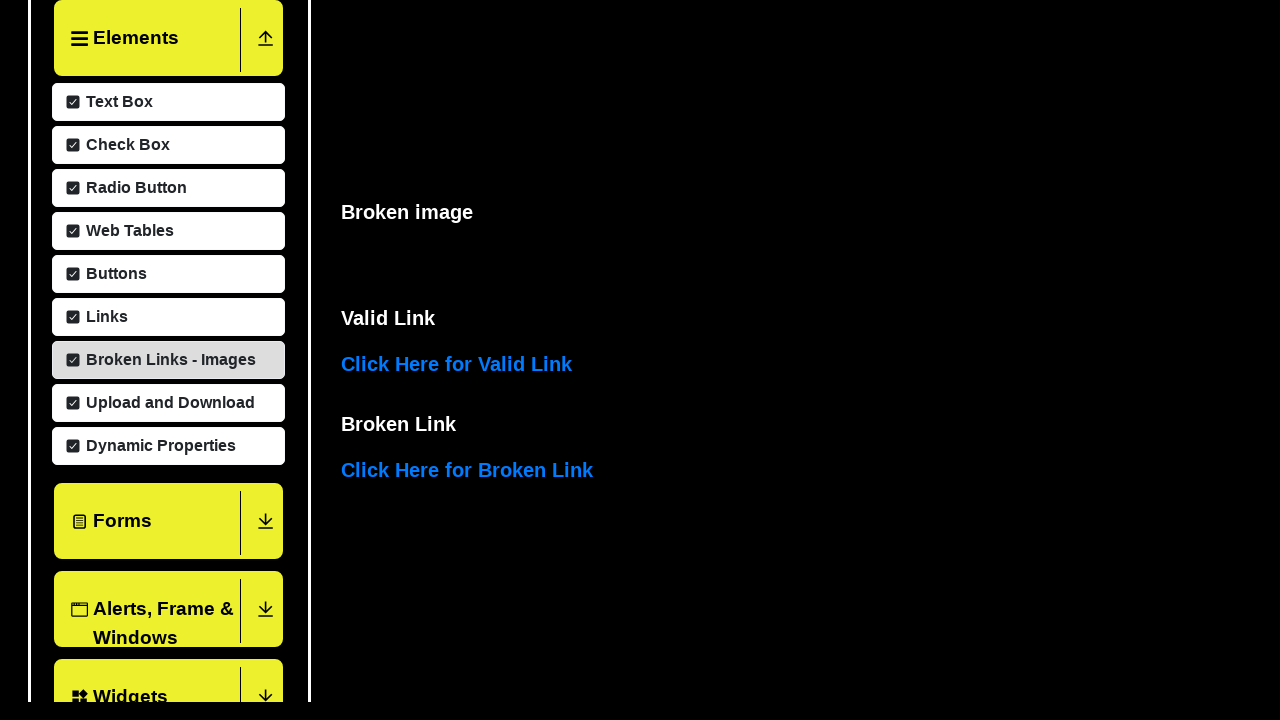

Verified that broken image text is displayed
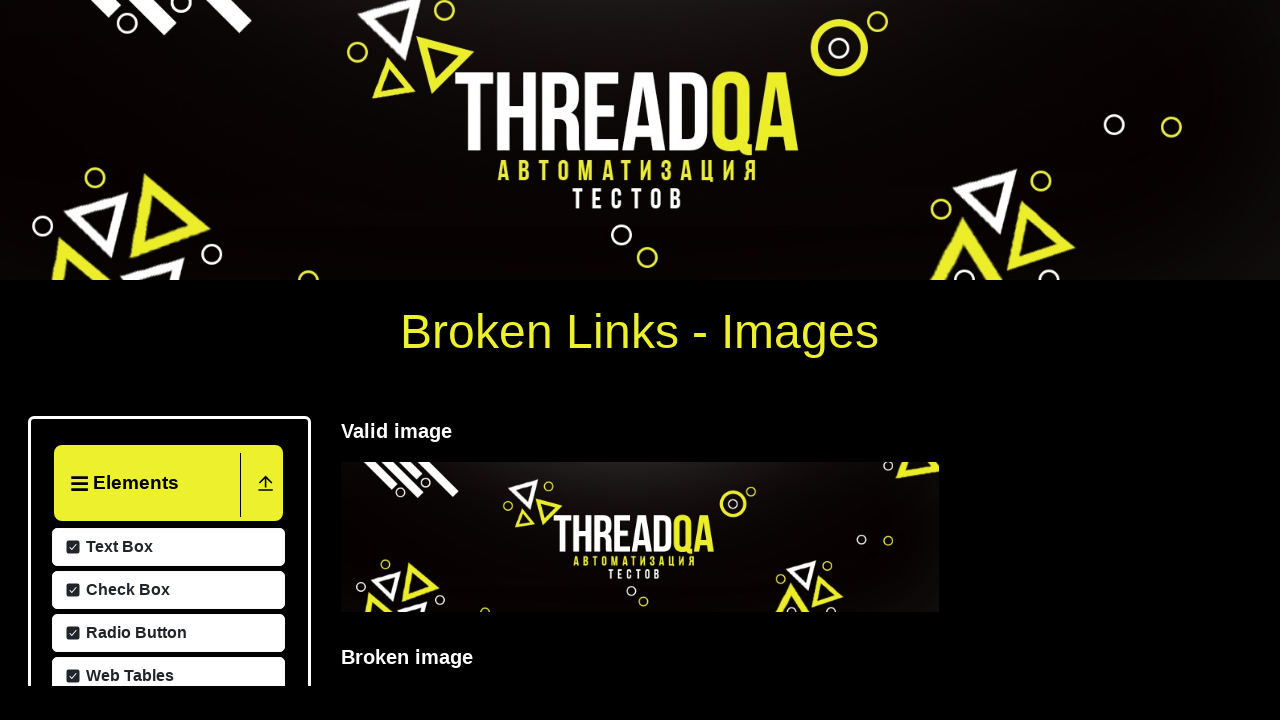

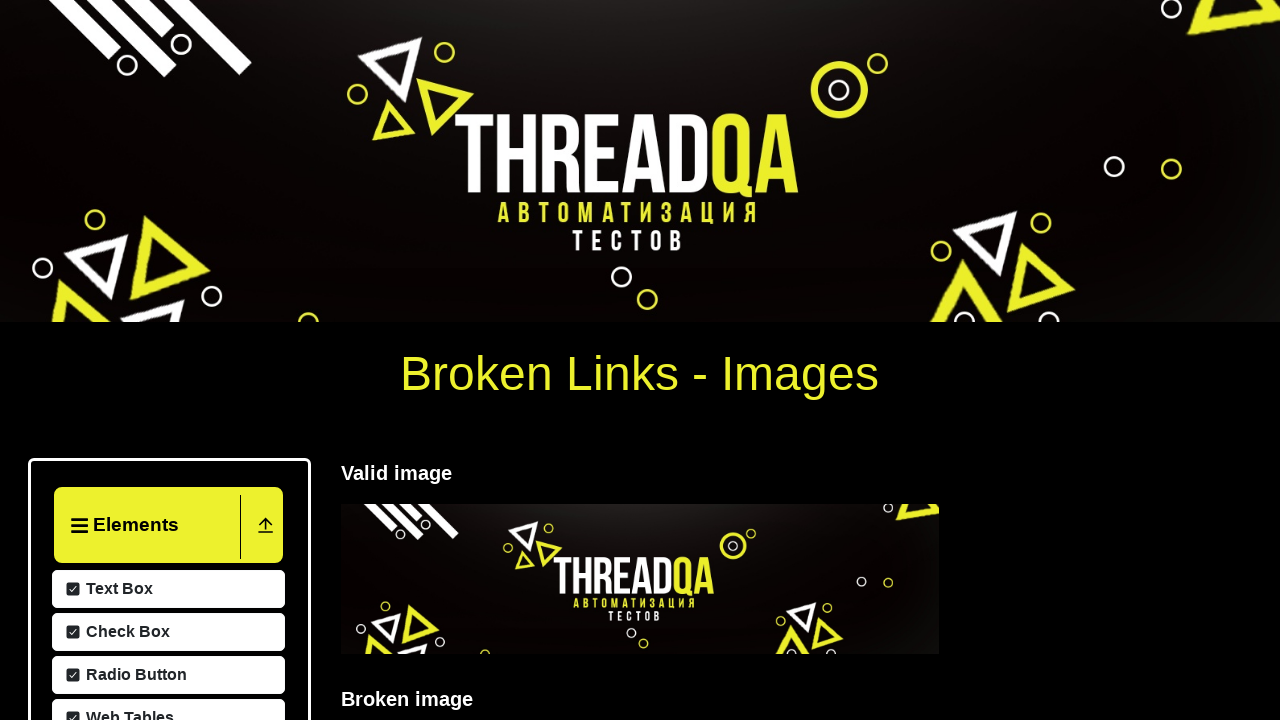